Tests a loading images page by waiting for images to finish loading (indicated by "Done!" text appearing) and then verifying the award image element is present

Starting URL: https://bonigarcia.dev/selenium-webdriver-java/loading-images.html

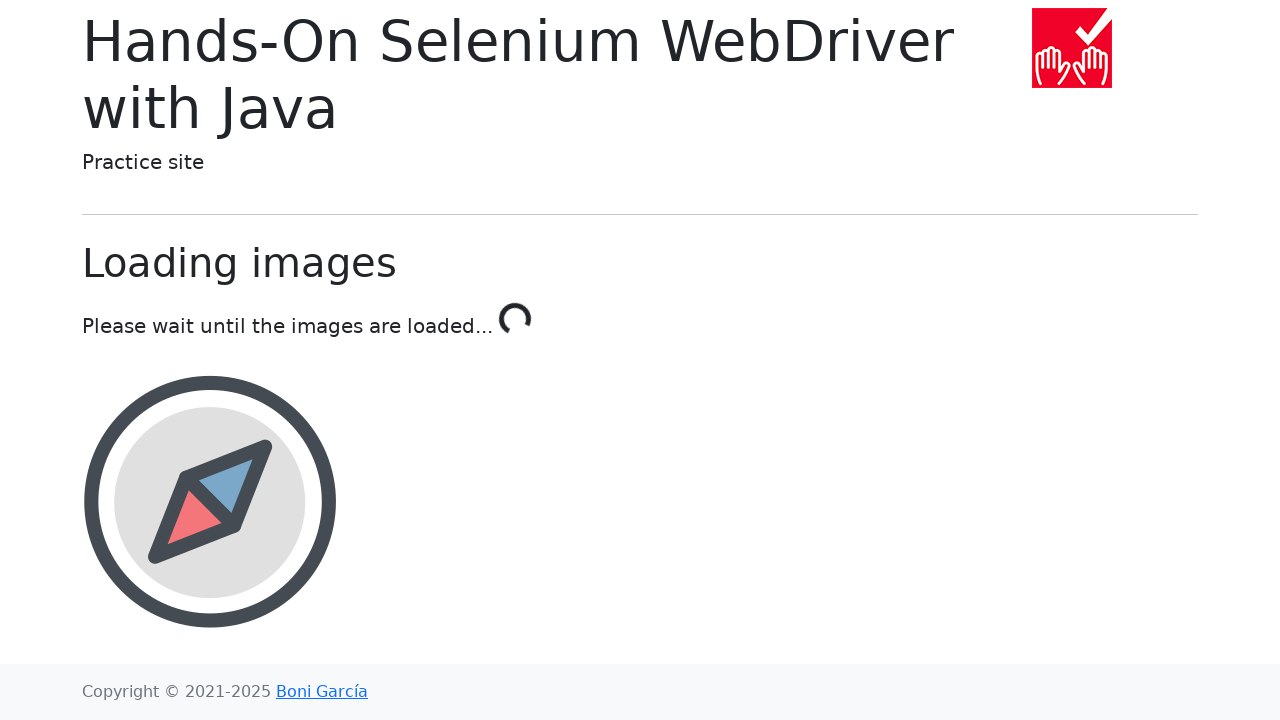

Navigated to loading images test page
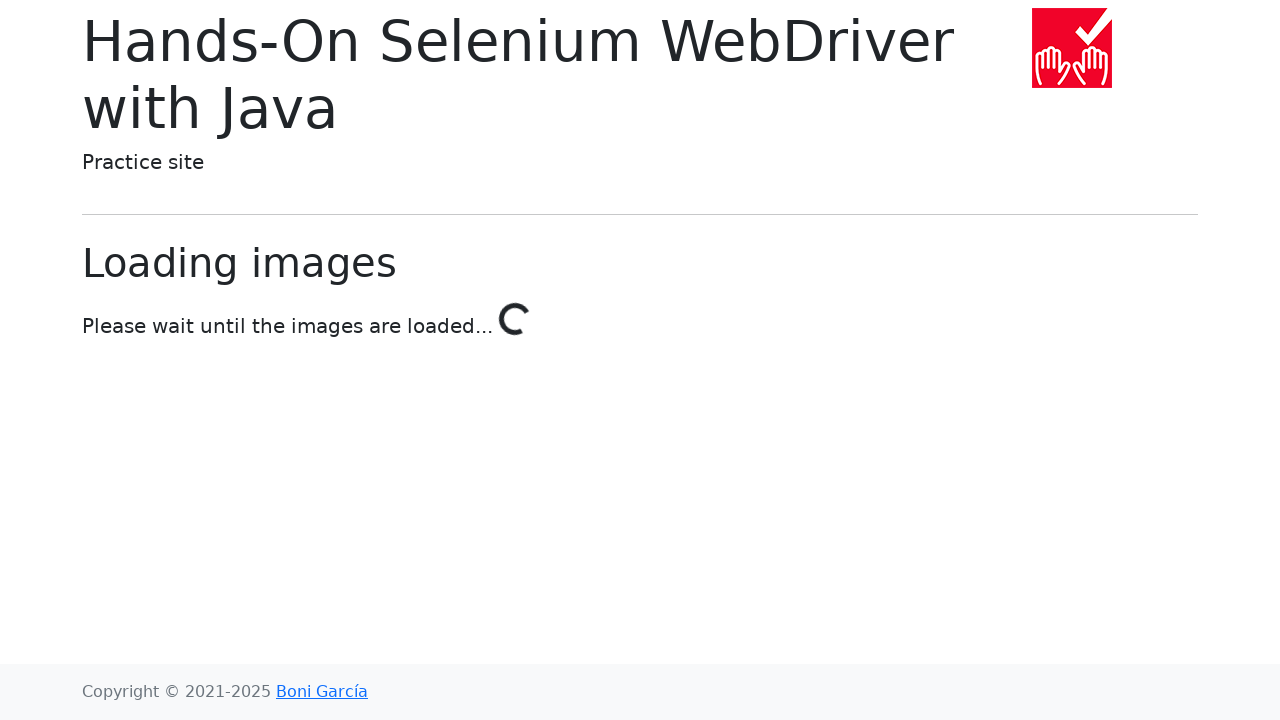

Waited for images to finish loading (Done! text appeared)
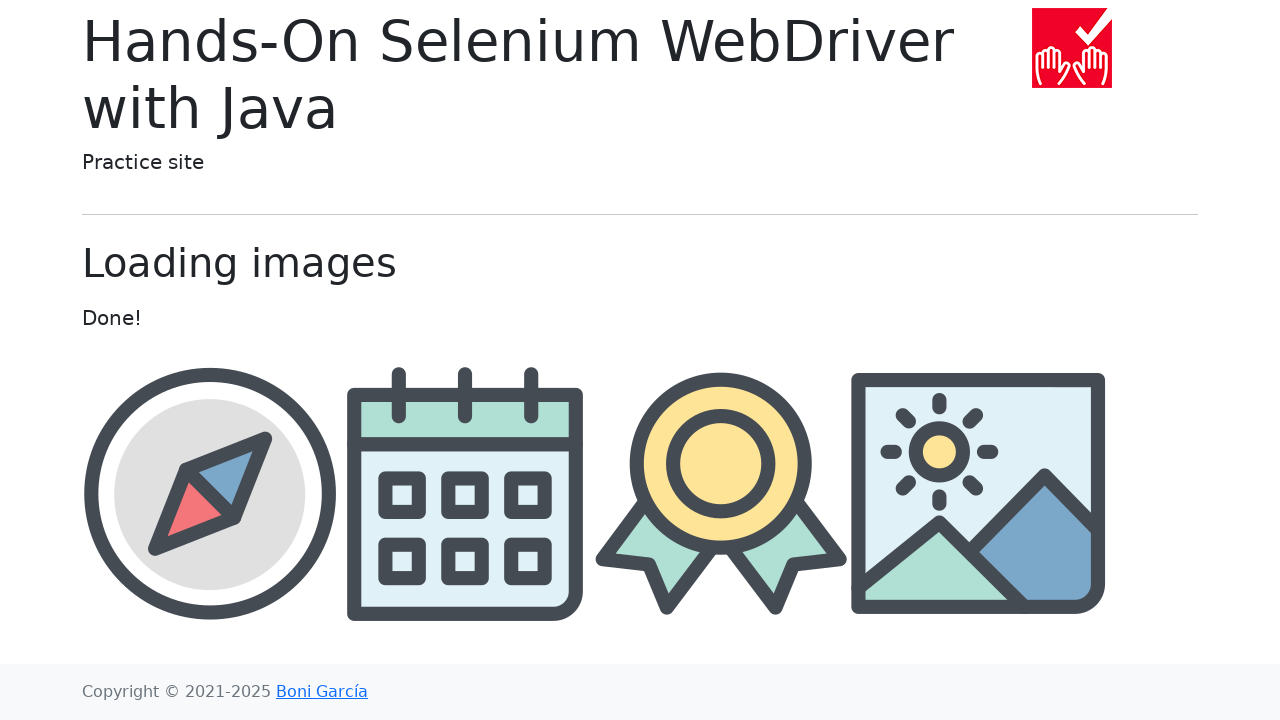

Located award image element
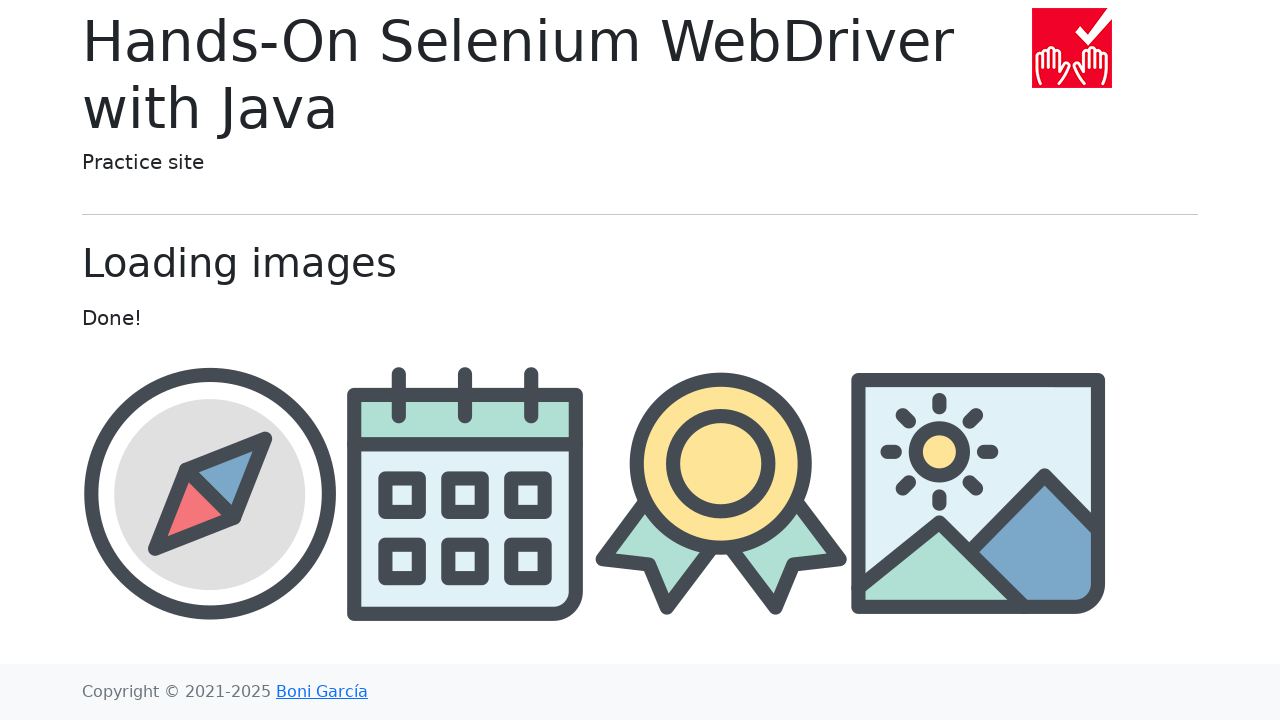

Award image element is visible
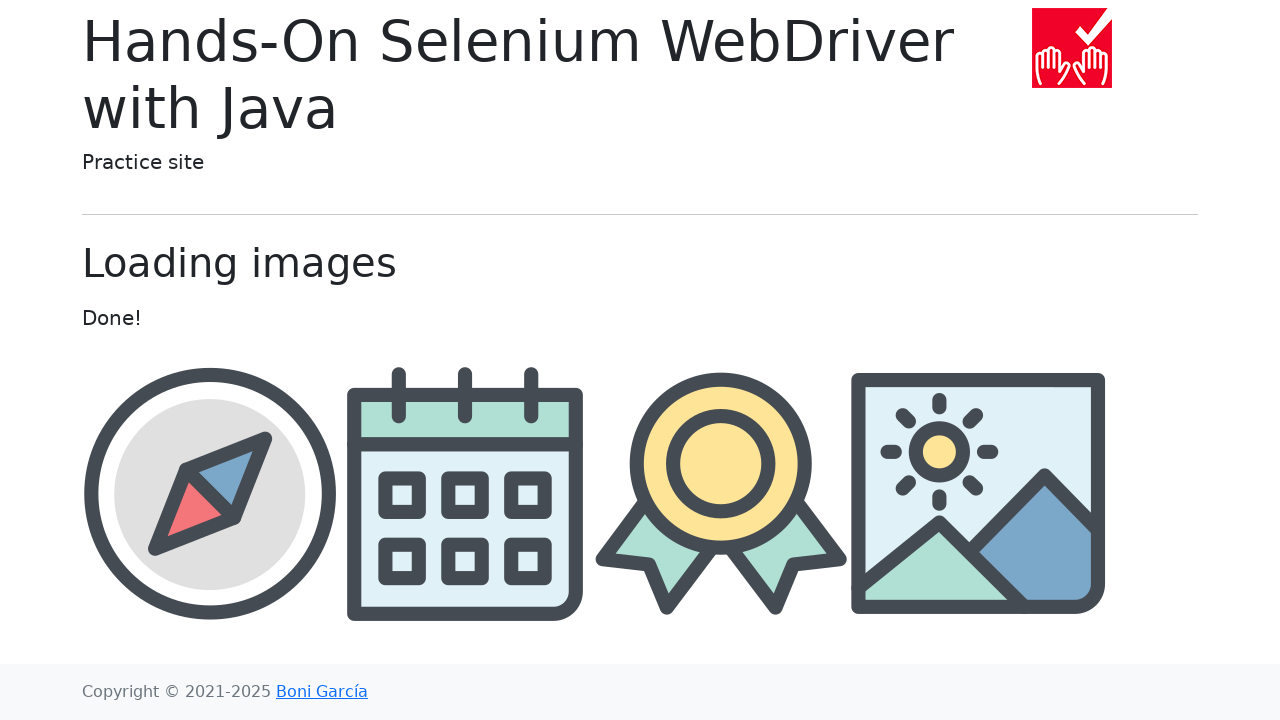

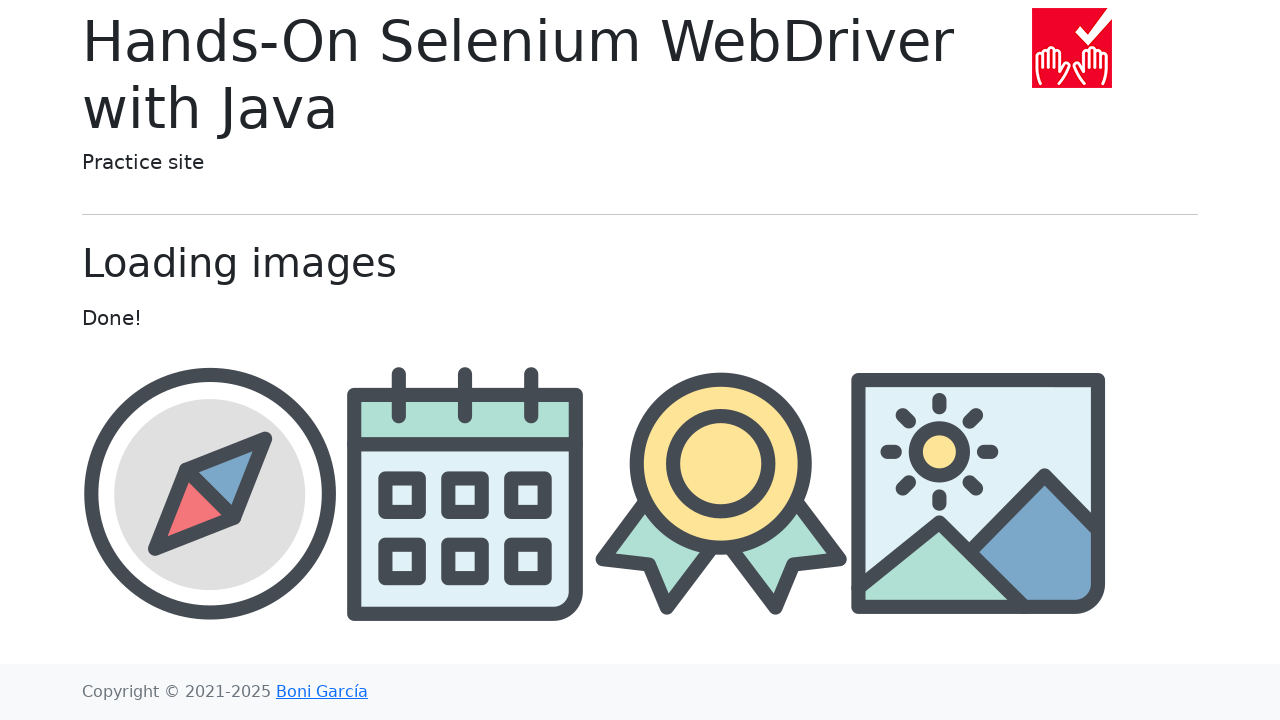